Tests form input functionality by entering text into a text box and verifying the input value

Starting URL: https://www.selenium.dev/selenium/web/web-form.html

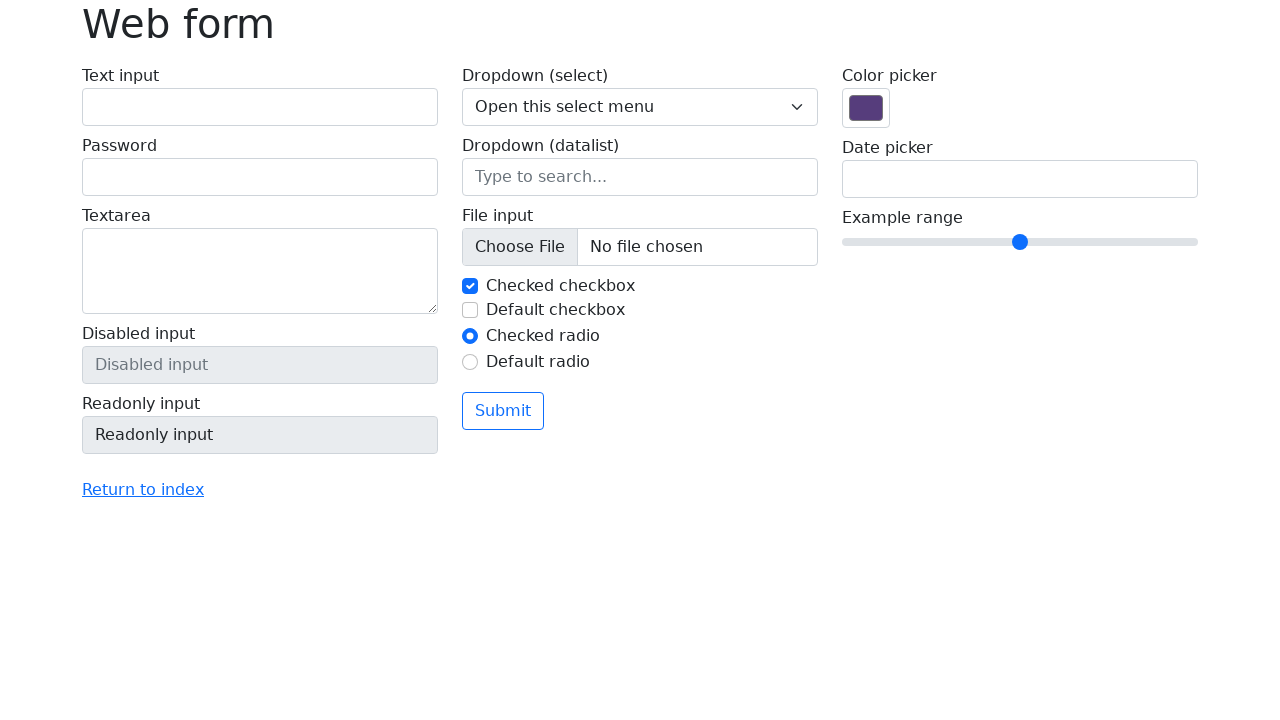

Entered 'Hello How are you ?? ' into text box on #my-text-id
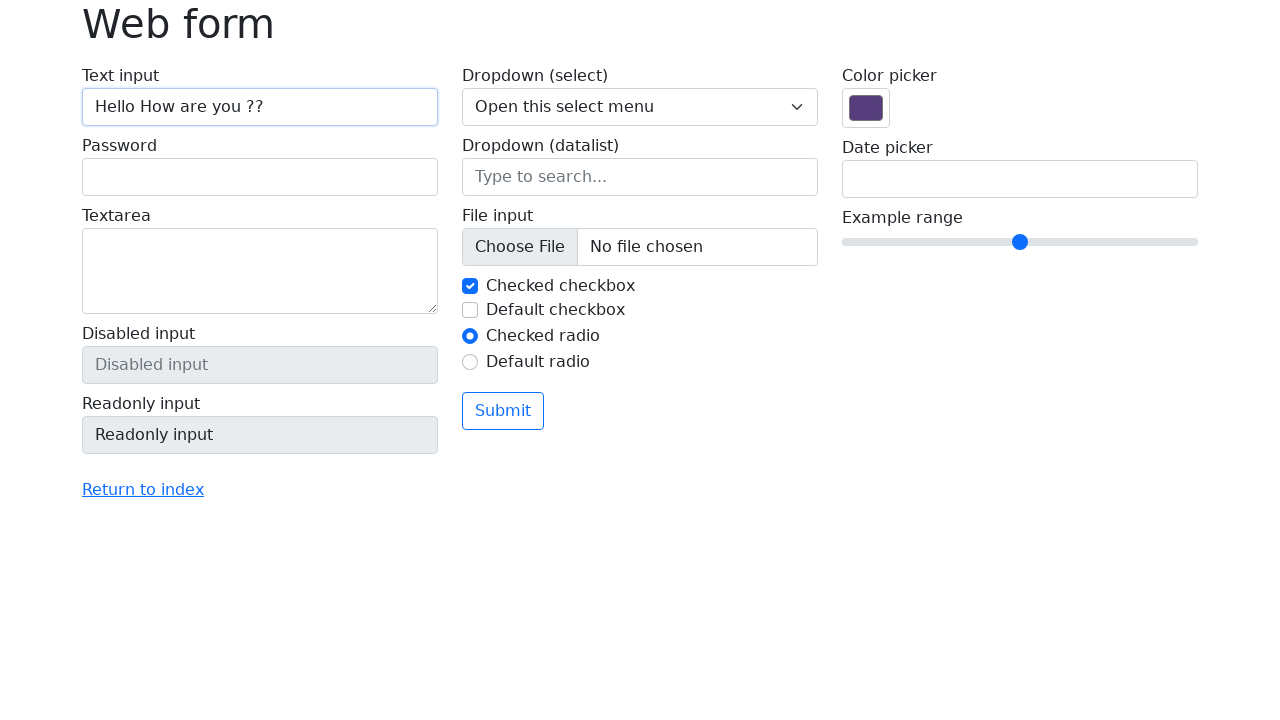

Retrieved input value from text box
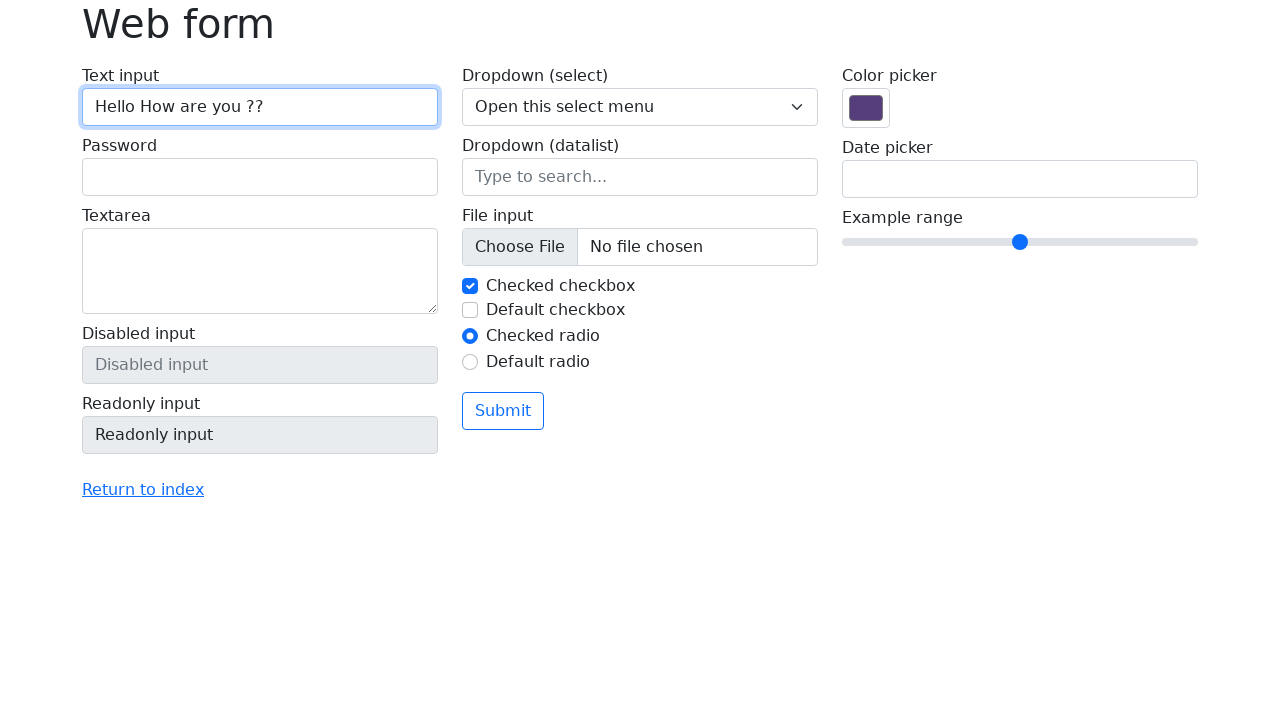

Verified input value matches expected text 'Hello How are you ?? '
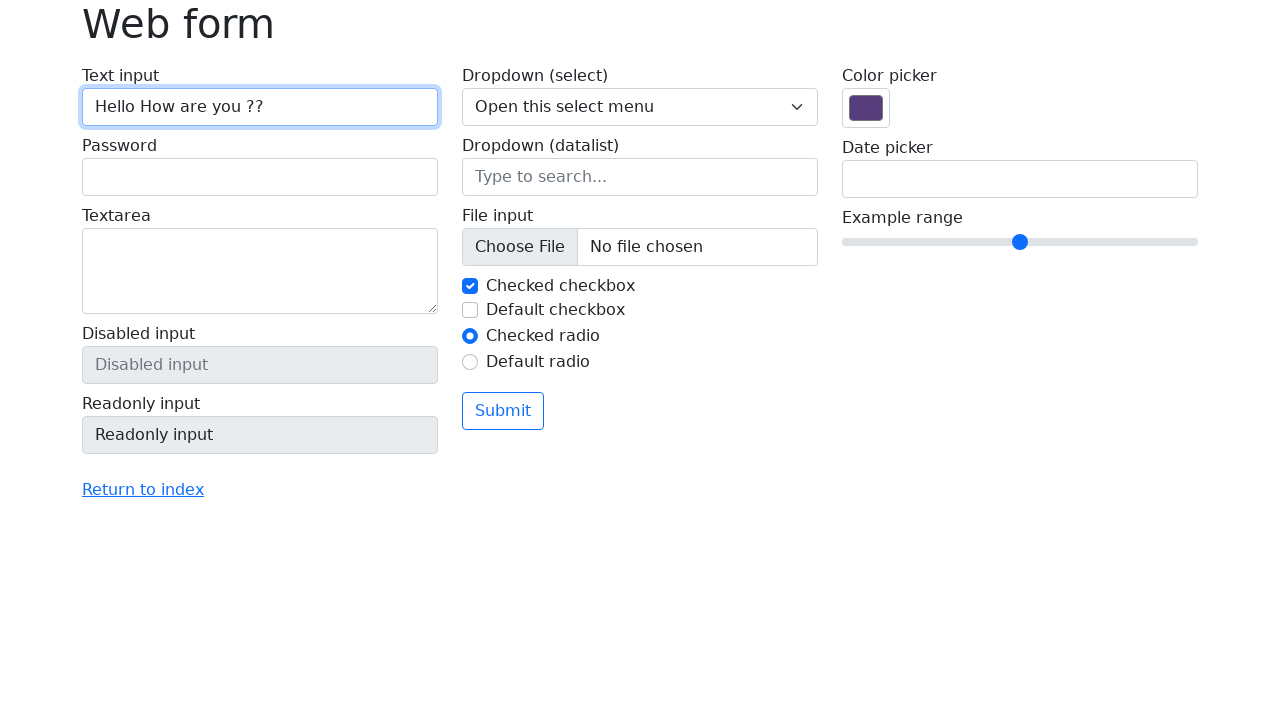

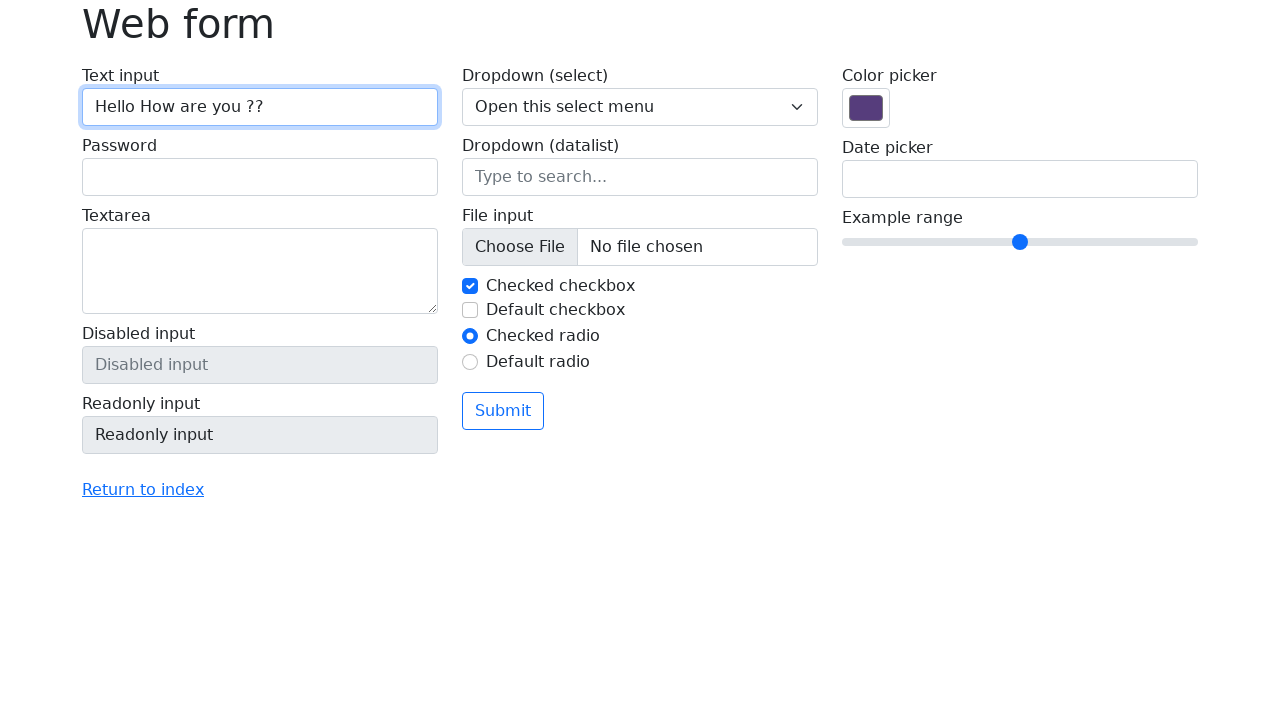